Tests the JS Alert button by clicking it, handling the alert dialog, and verifying the result message

Starting URL: https://the-internet.herokuapp.com/javascript_alerts

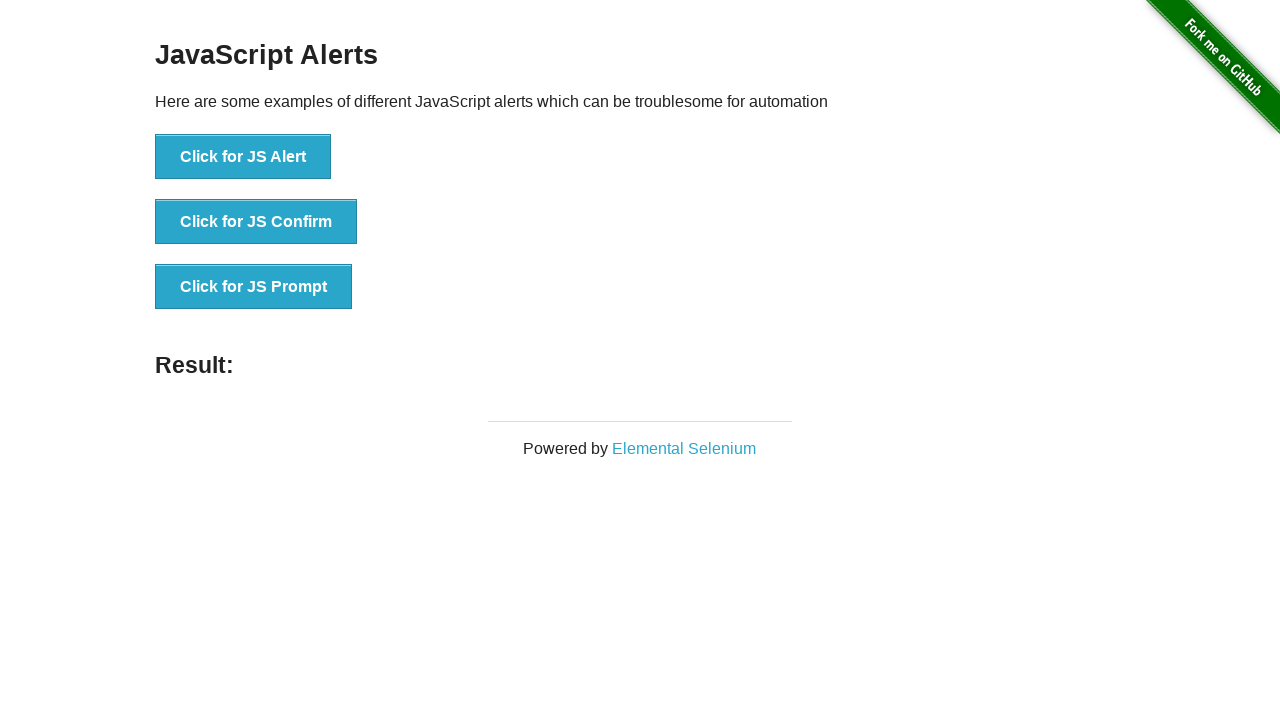

Located all list items on the page
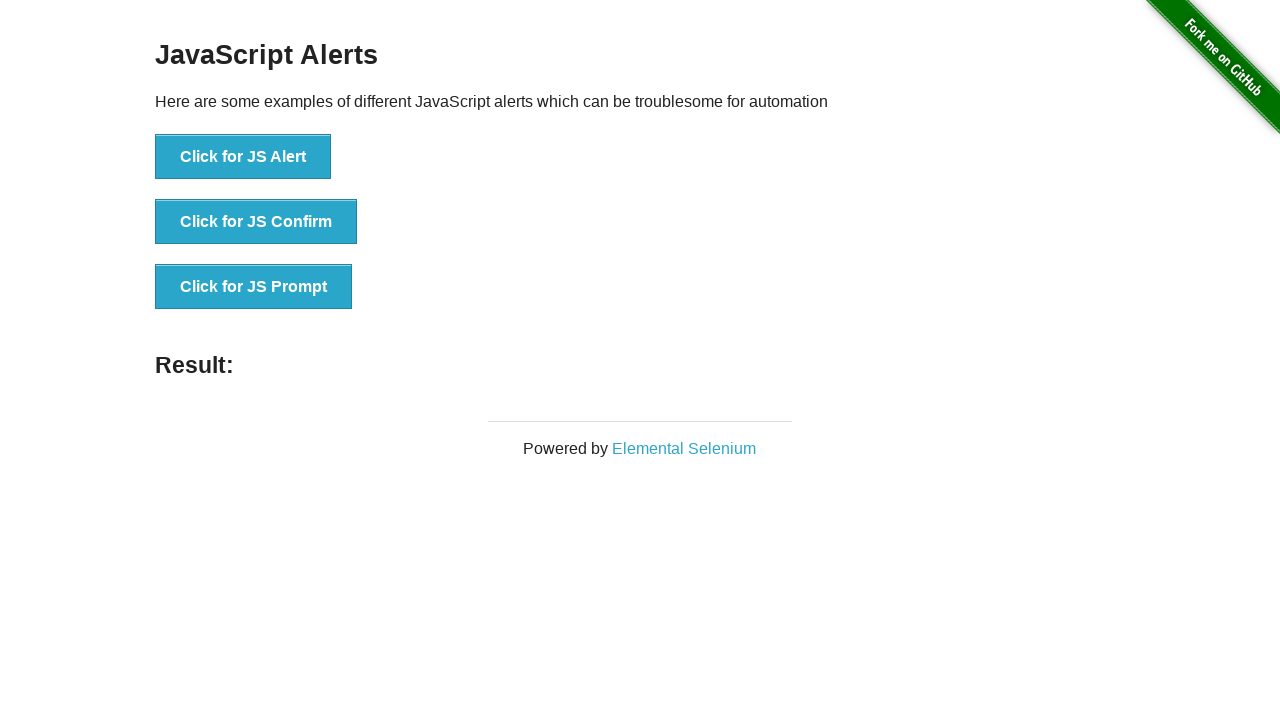

Clicked the JS Alert button at (243, 157) on li >> nth=0 >> button
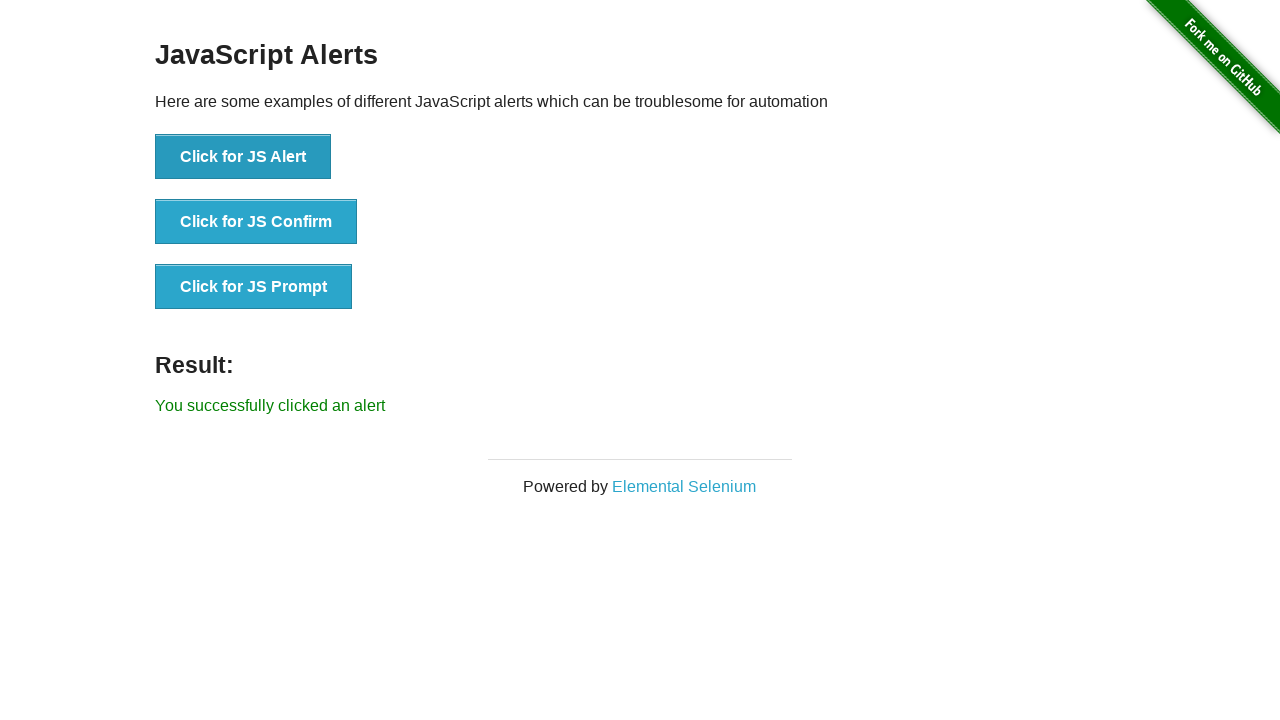

Set up dialog handler to accept alerts
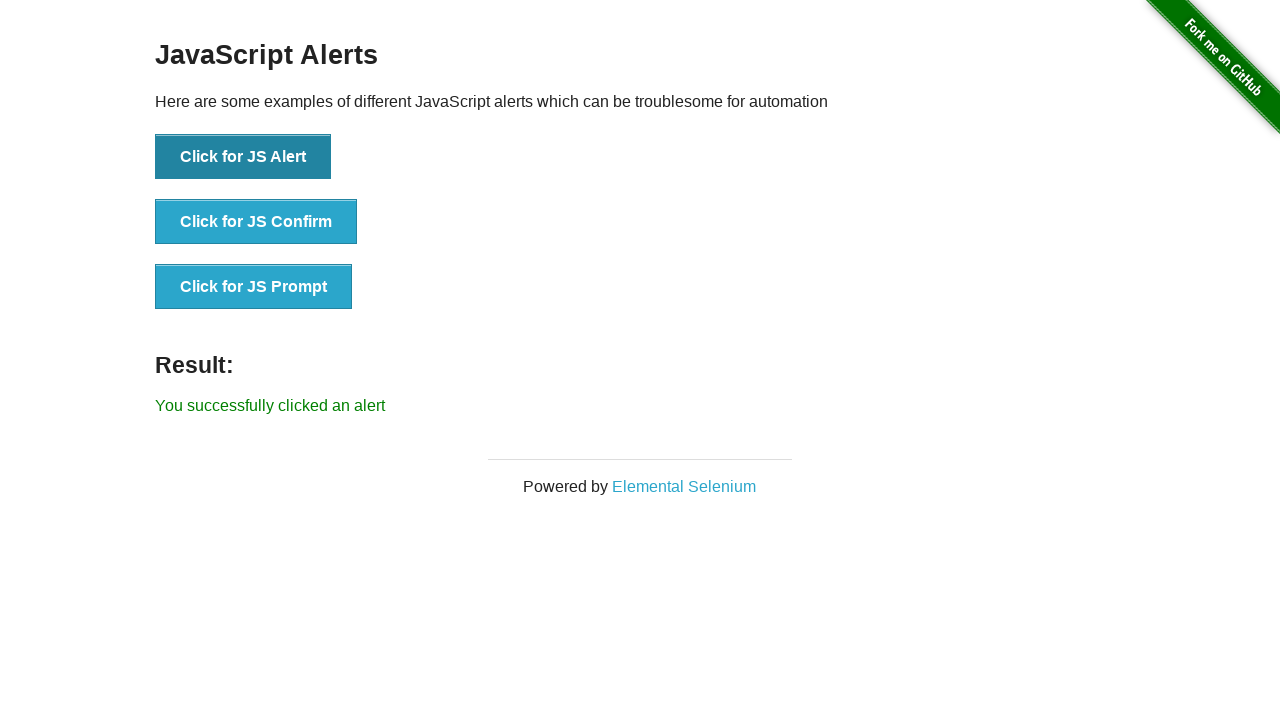

Located result message element
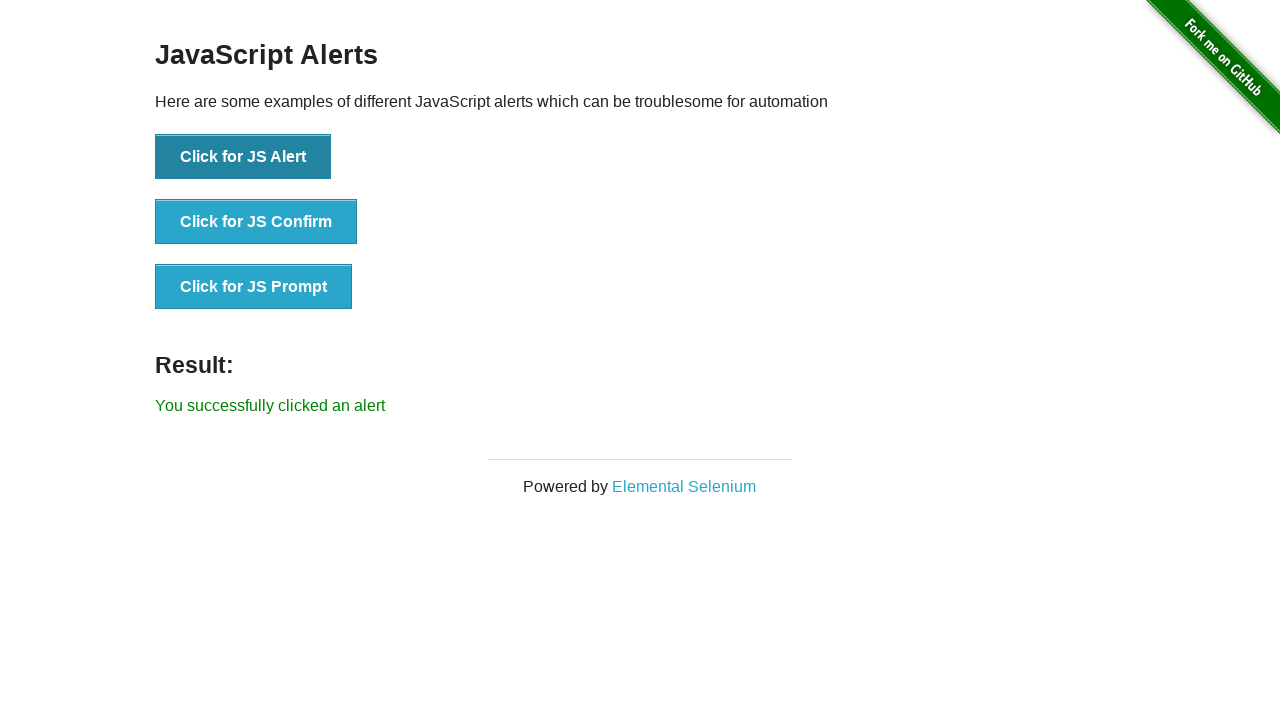

Verified result message matches expected text 'You successfully clicked an alert'
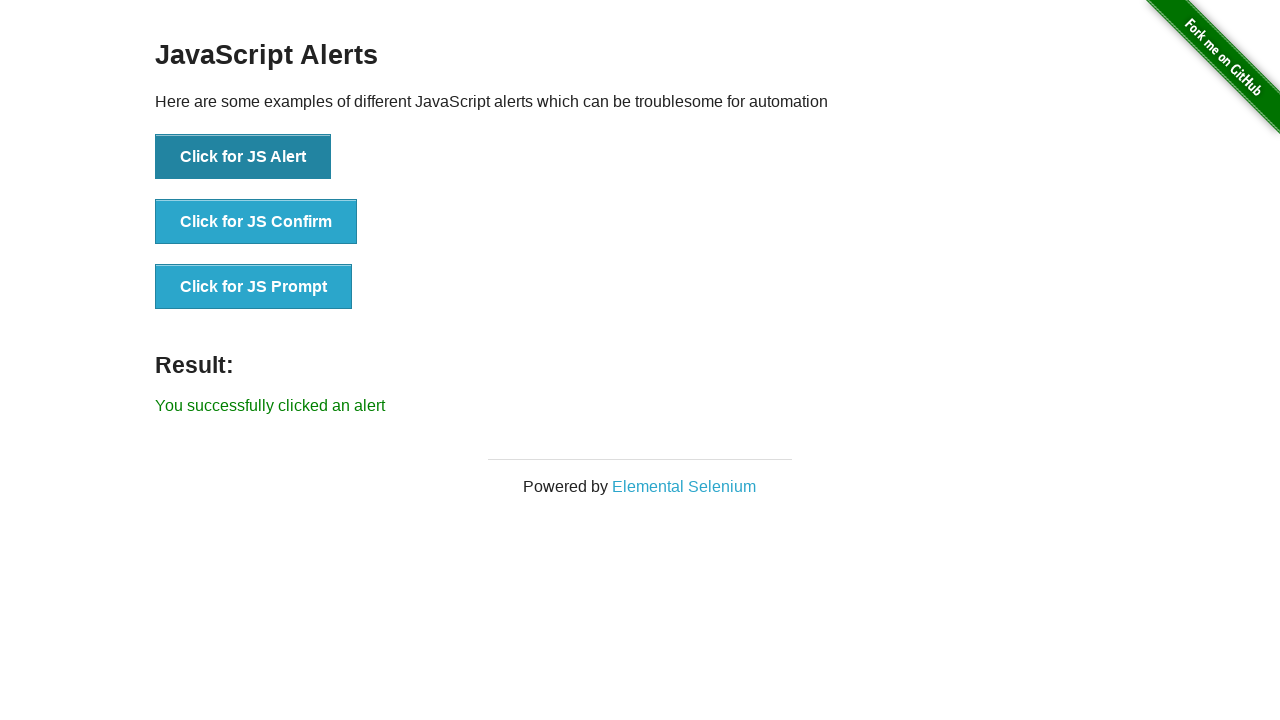

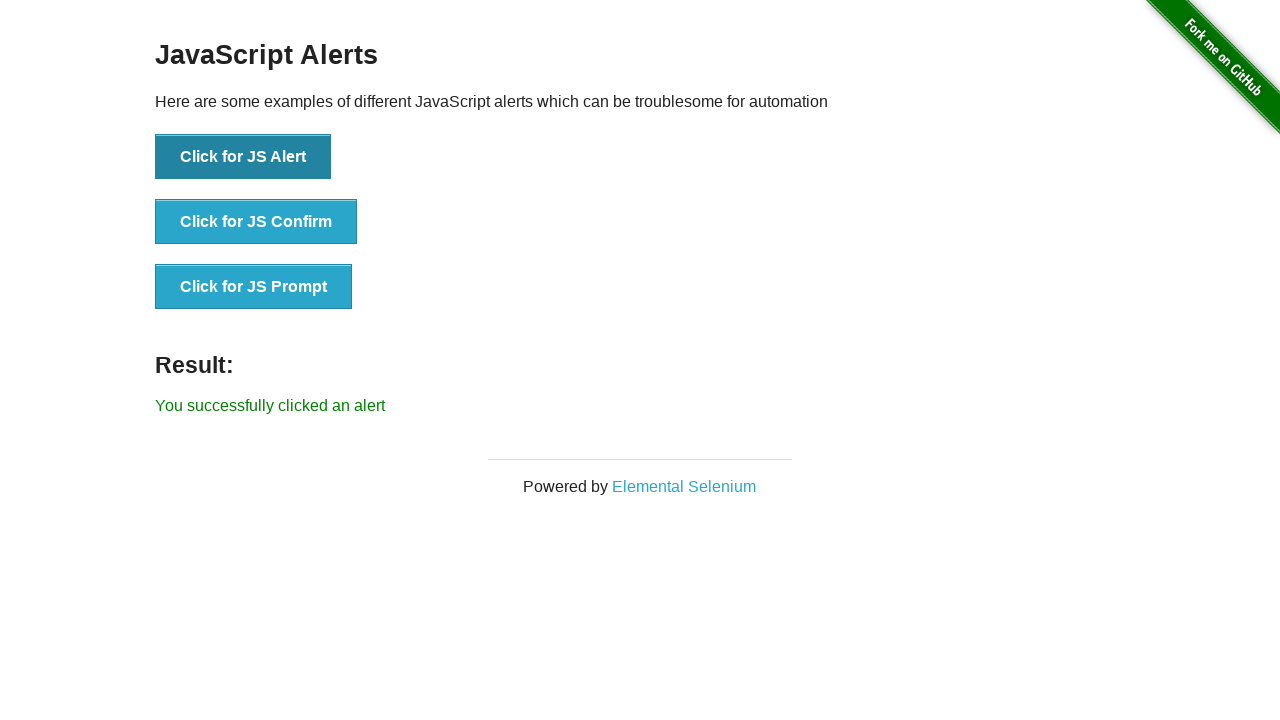